Tests double-click functionality by navigating to the Buttons page and performing a double-click action on a button, then verifying the confirmation message appears.

Starting URL: https://demoqa.com/

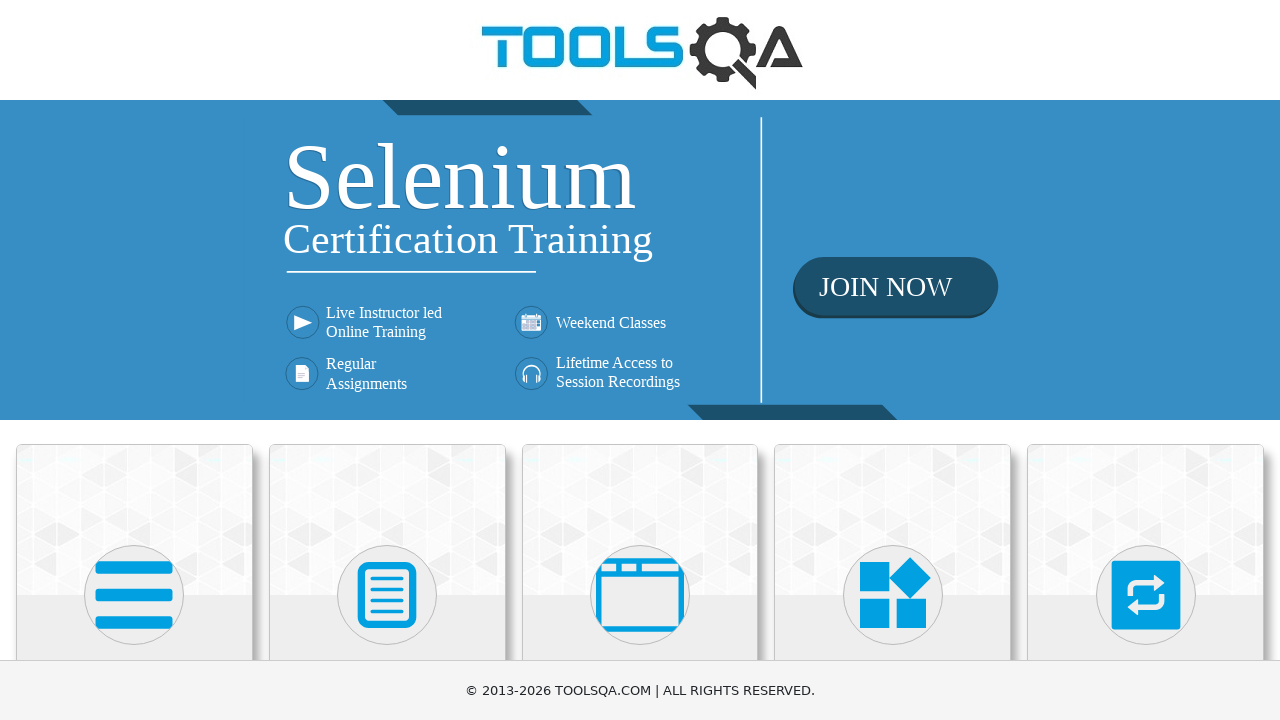

Clicked on Elements card at (134, 360) on xpath=//h5[text()='Elements']
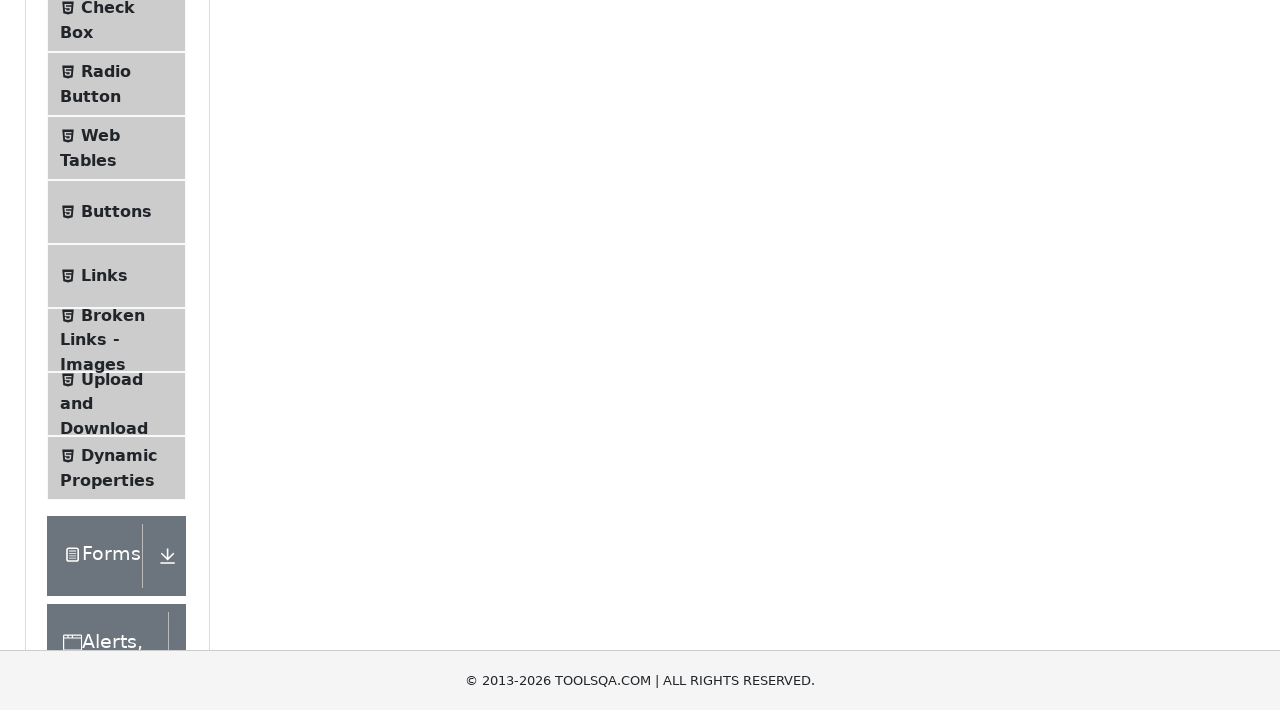

Clicked on Buttons menu item to navigate to Buttons page at (116, 517) on xpath=//span[@class='text' and text()='Buttons']
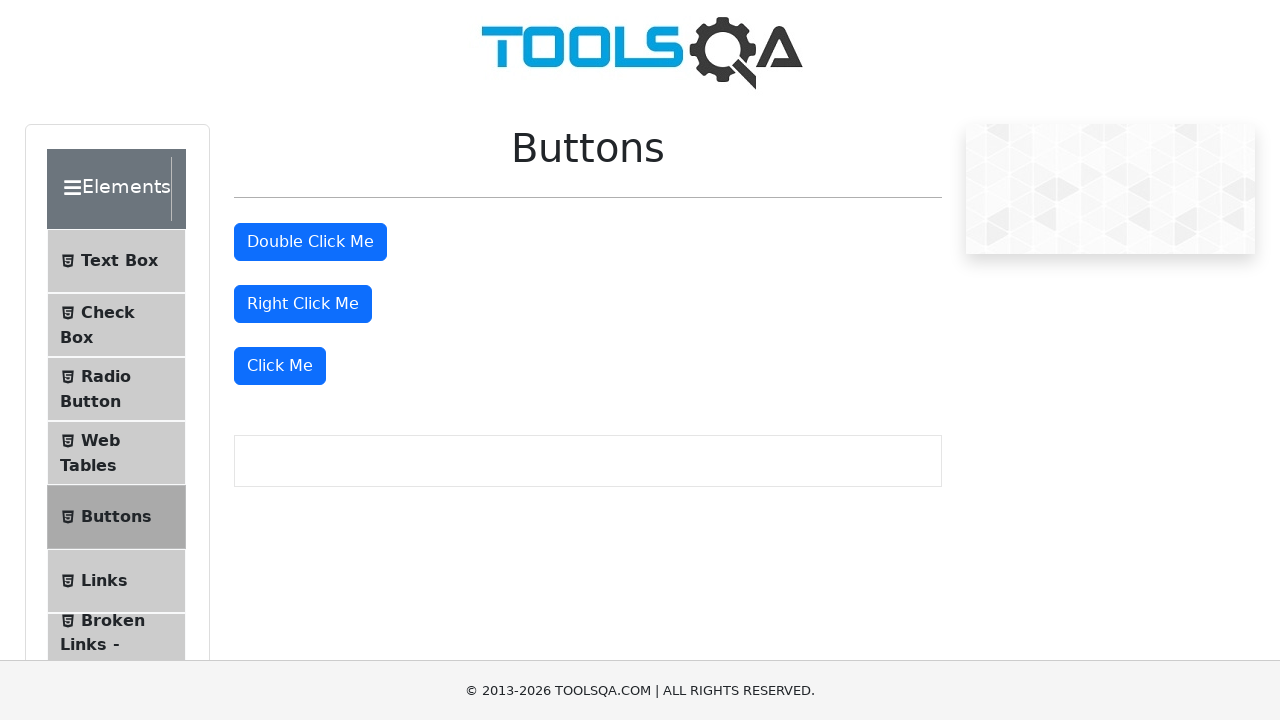

Performed double-click action on the button at (310, 242) on #doubleClickBtn
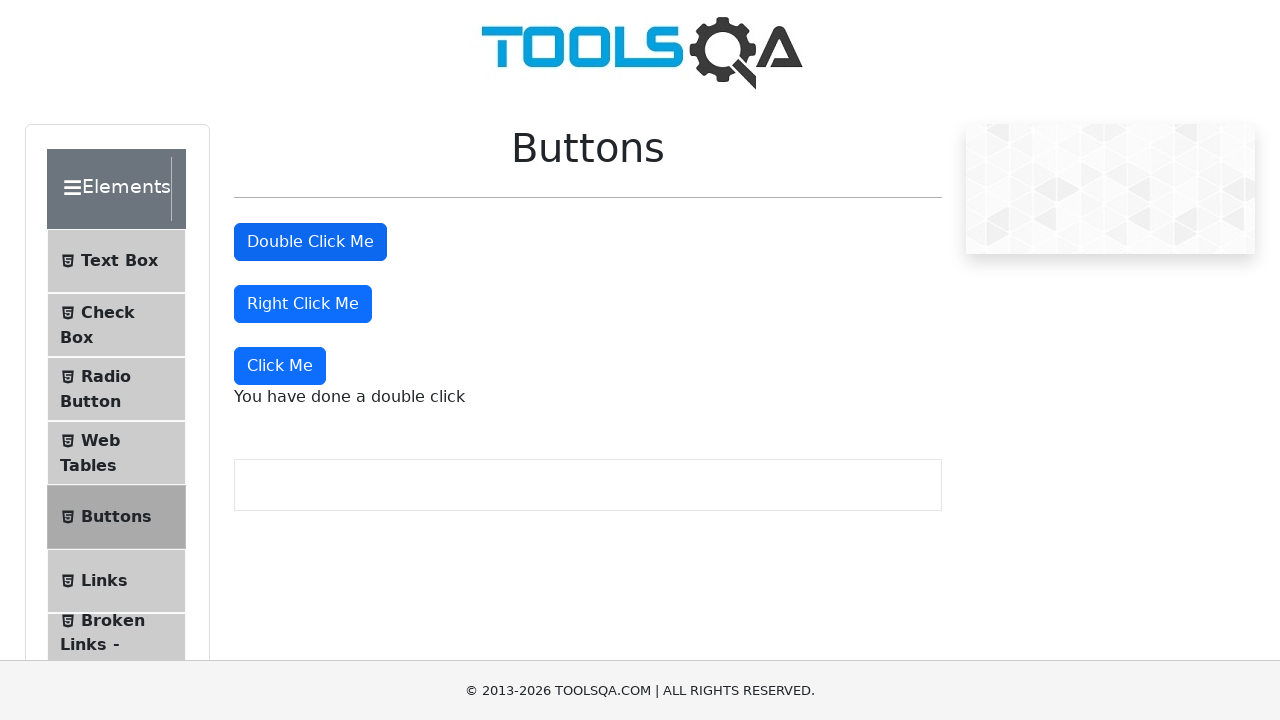

Double-click confirmation message appeared
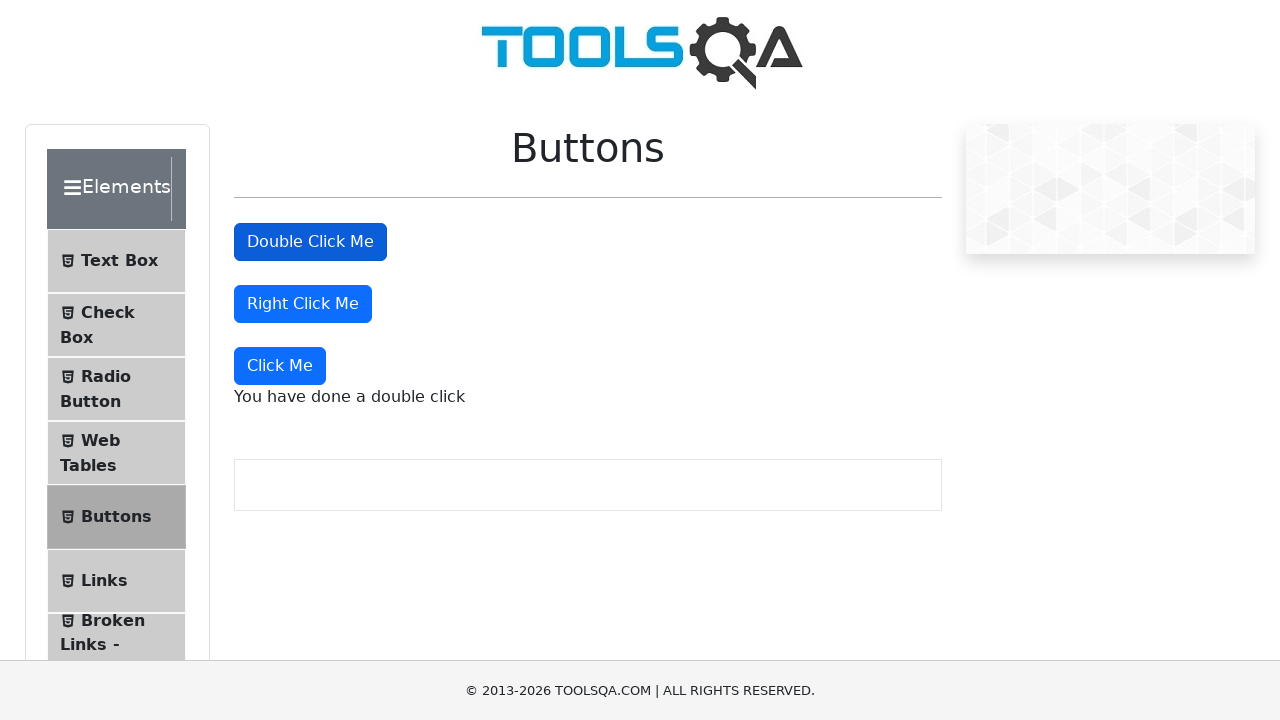

Verified confirmation message text is 'You have done a double click'
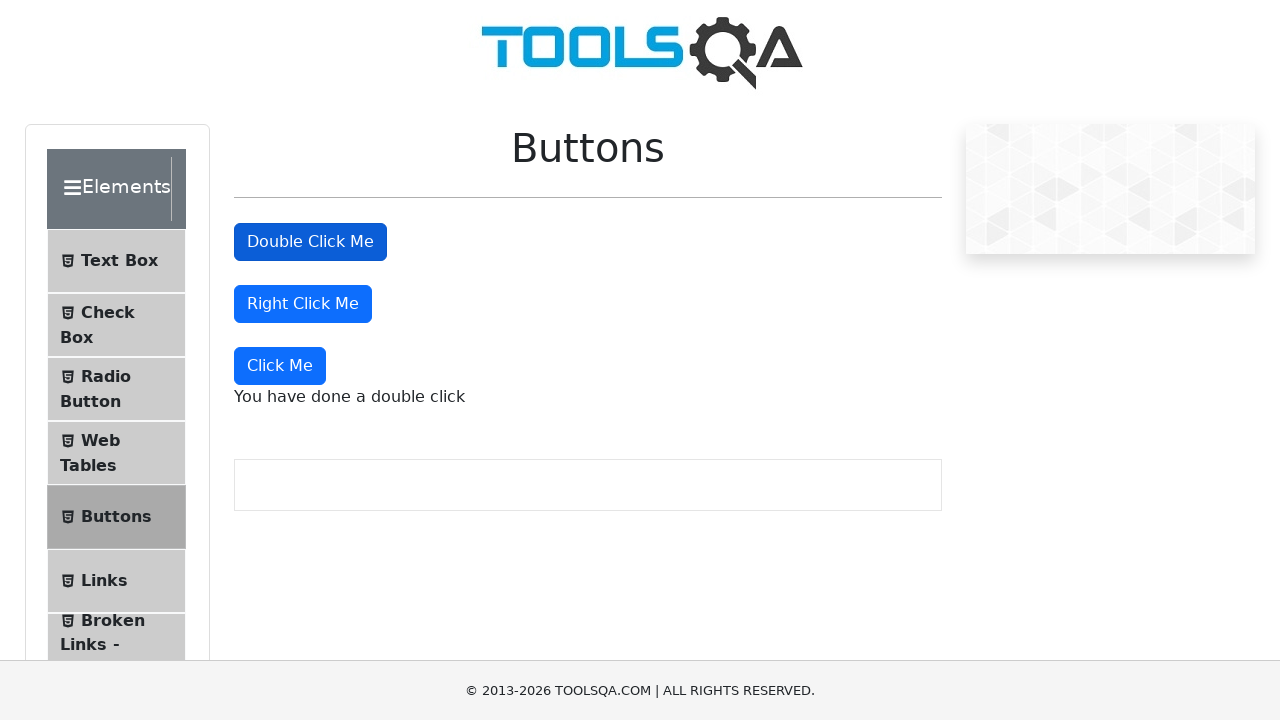

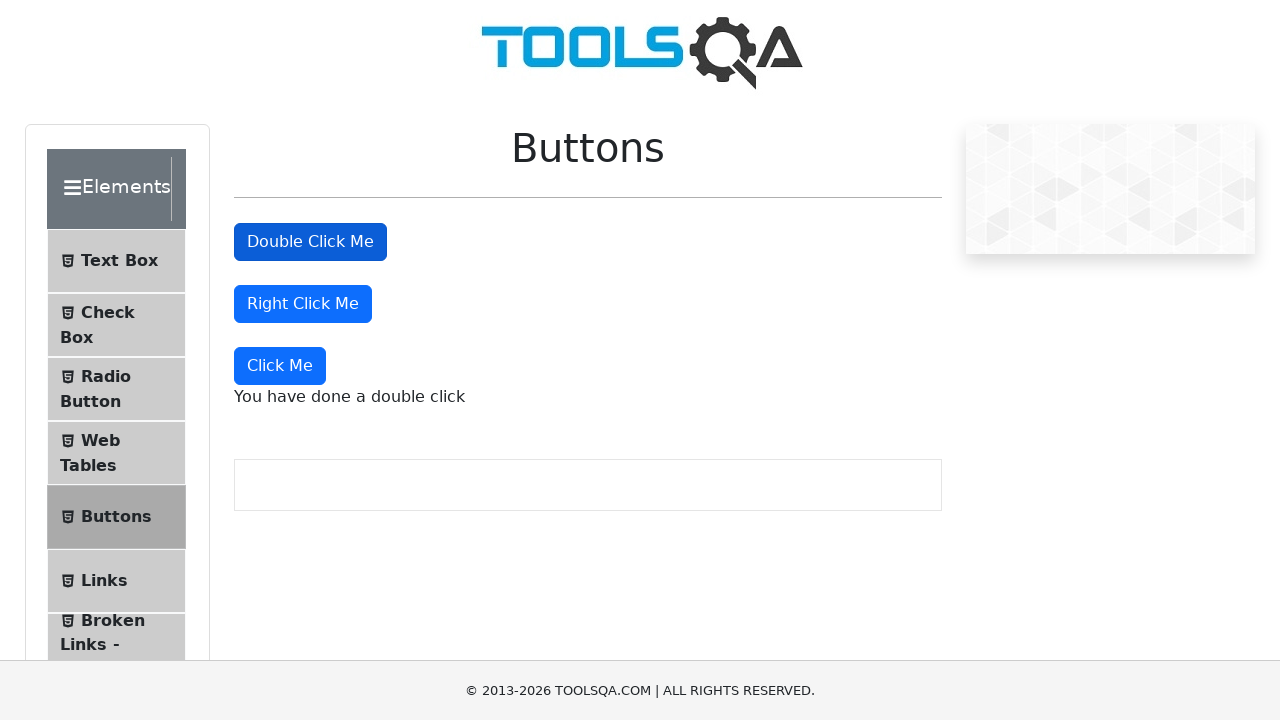